Solves a mathematical puzzle by extracting a value from an element attribute, calculating the result, filling the answer, selecting checkboxes, and submitting the form

Starting URL: http://suninjuly.github.io/get_attribute.html

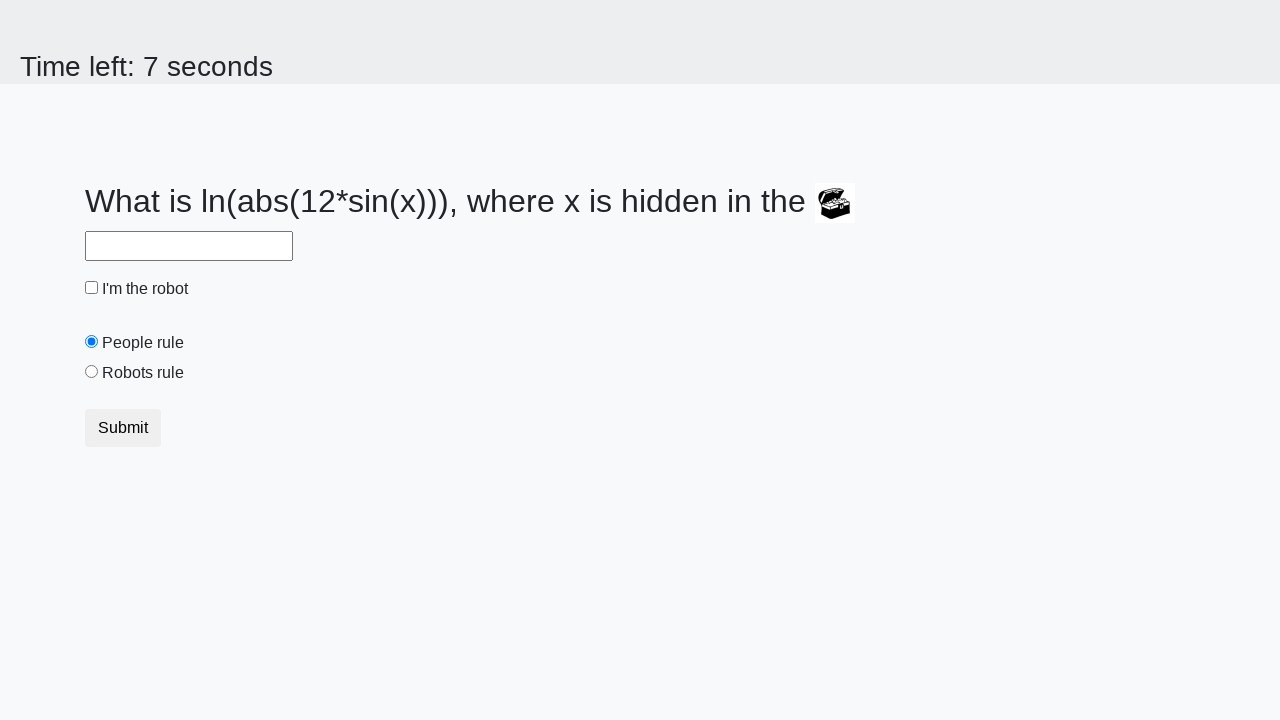

Located treasure element with ID 'treasure'
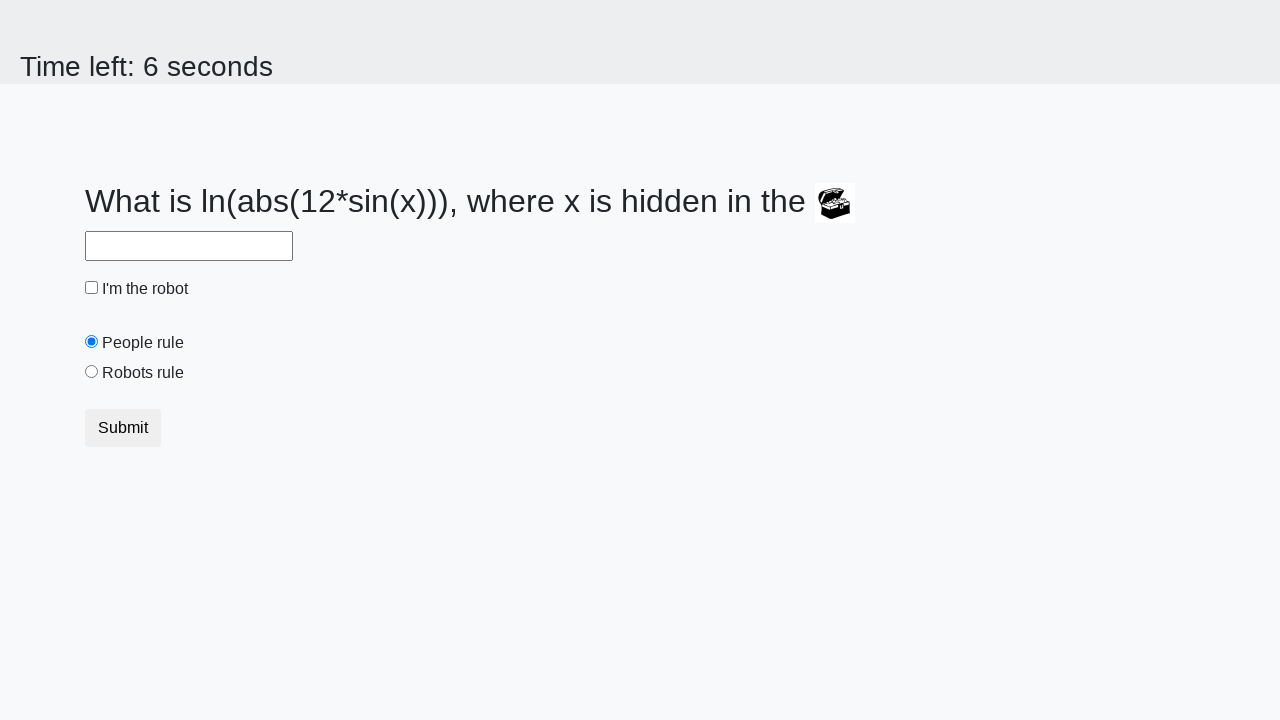

Extracted 'valuex' attribute from treasure element: 170
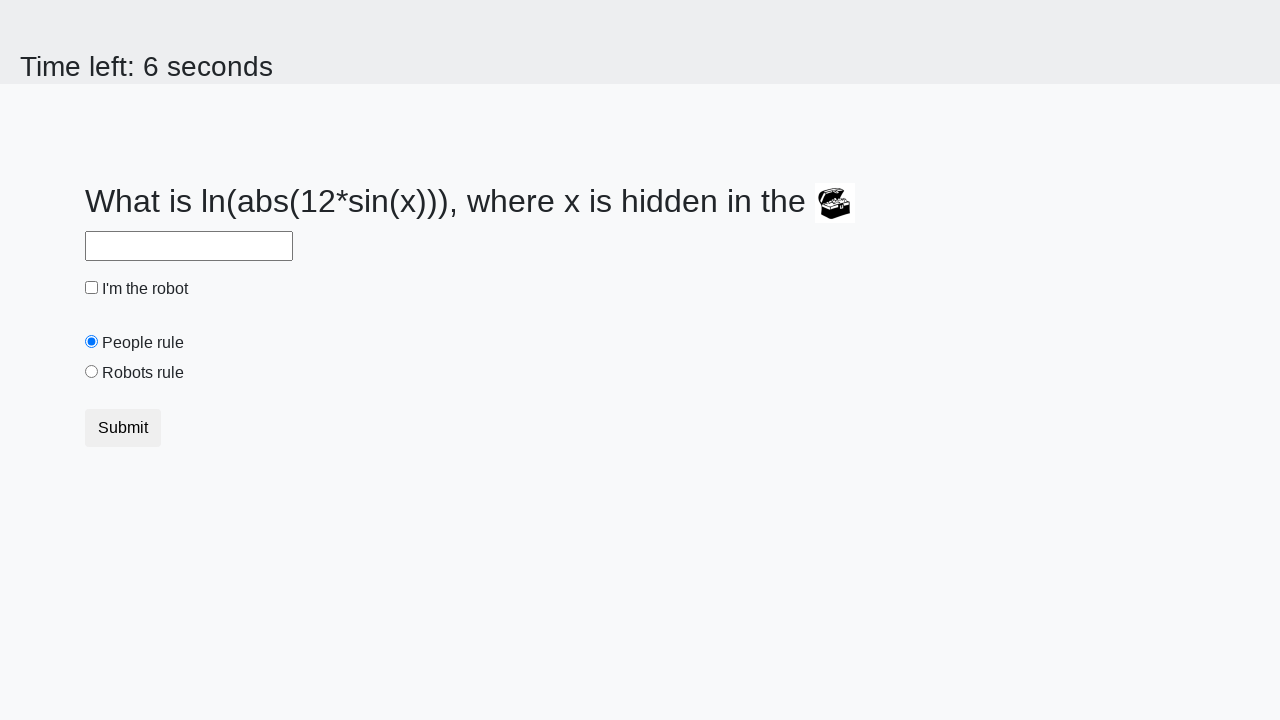

Calculated mathematical result using formula: 1.4254654254359684
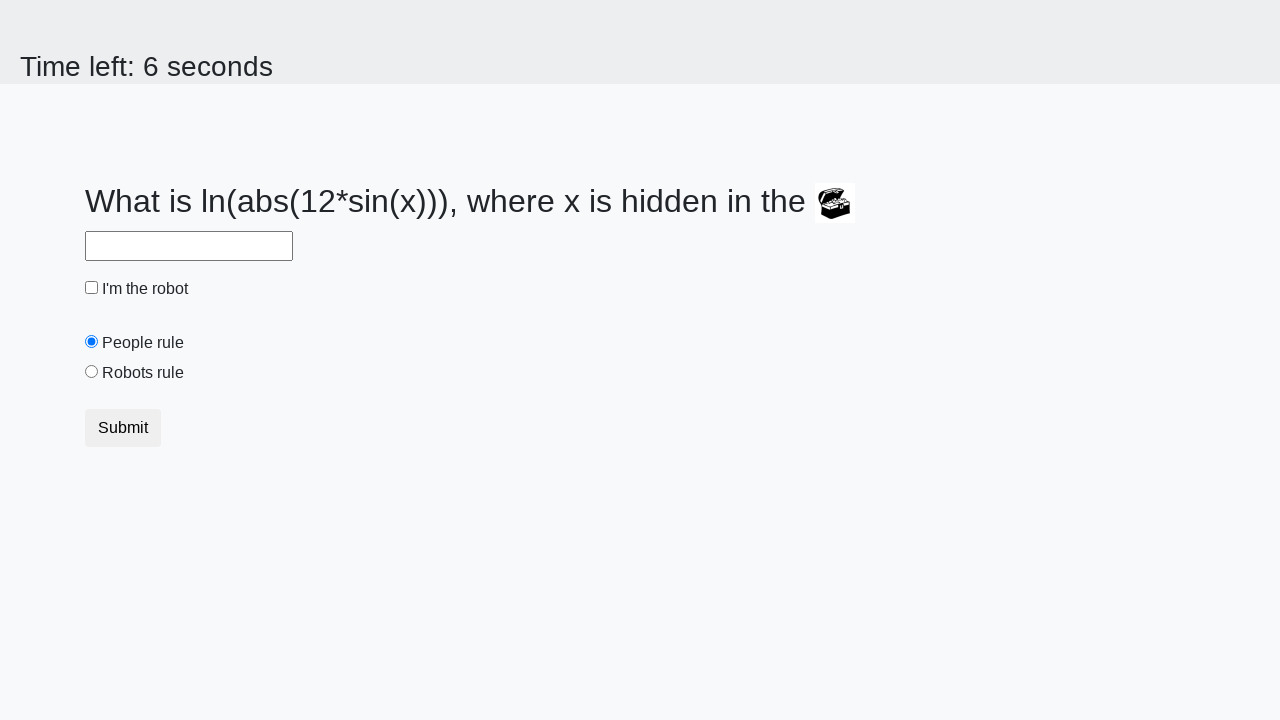

Filled answer field with calculated value: 1.4254654254359684 on #answer
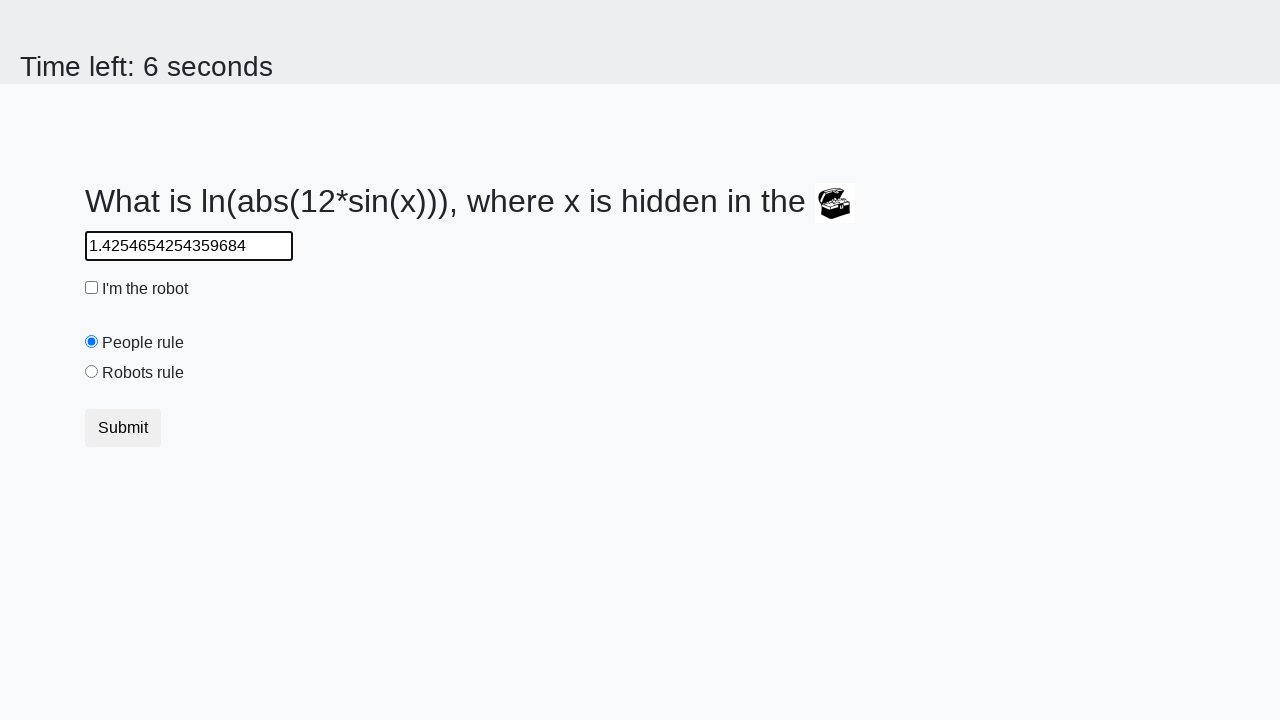

Clicked the robot checkbox at (92, 288) on #robotCheckbox
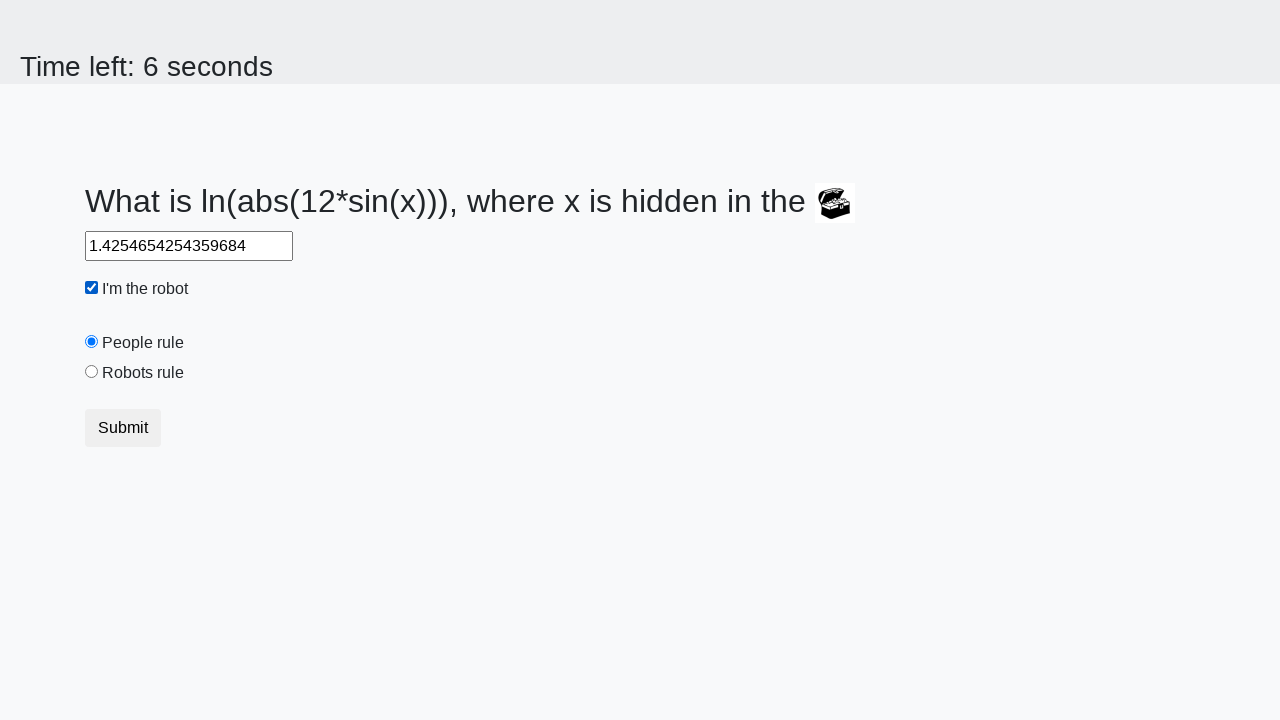

Clicked the robots rule radio button at (92, 372) on #robotsRule
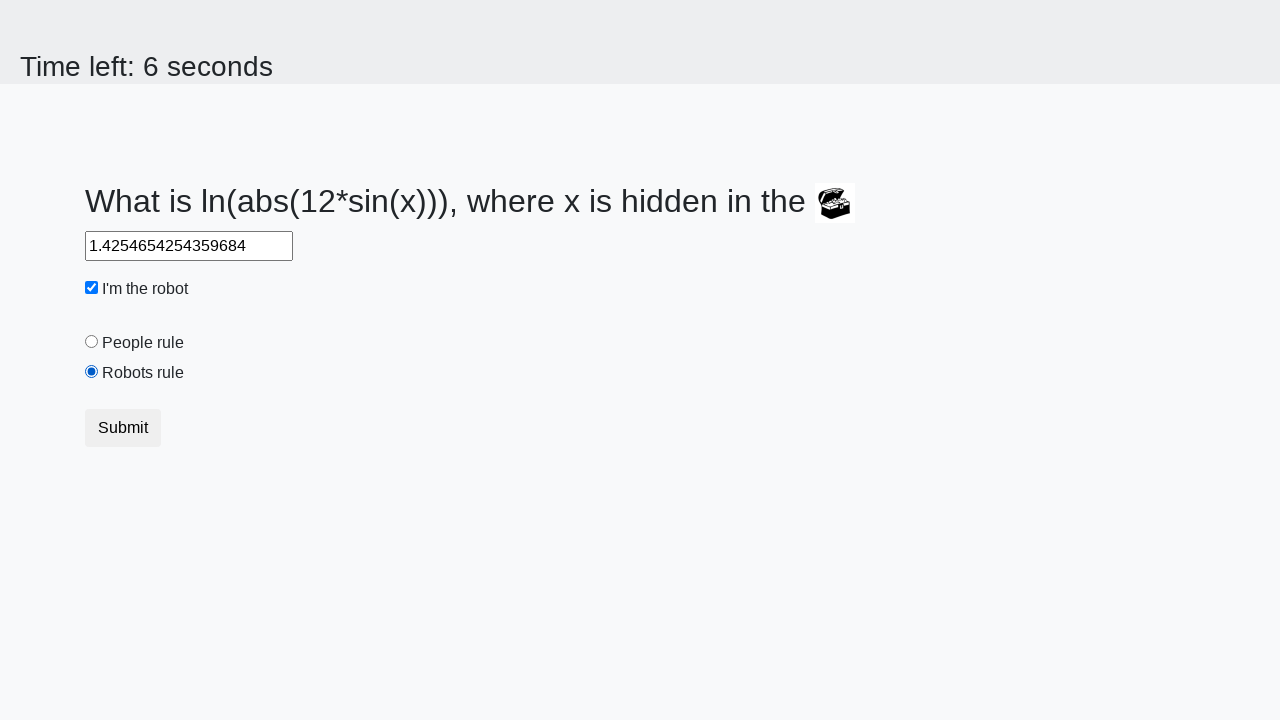

Clicked submit button to submit the form at (123, 428) on .btn.btn-default
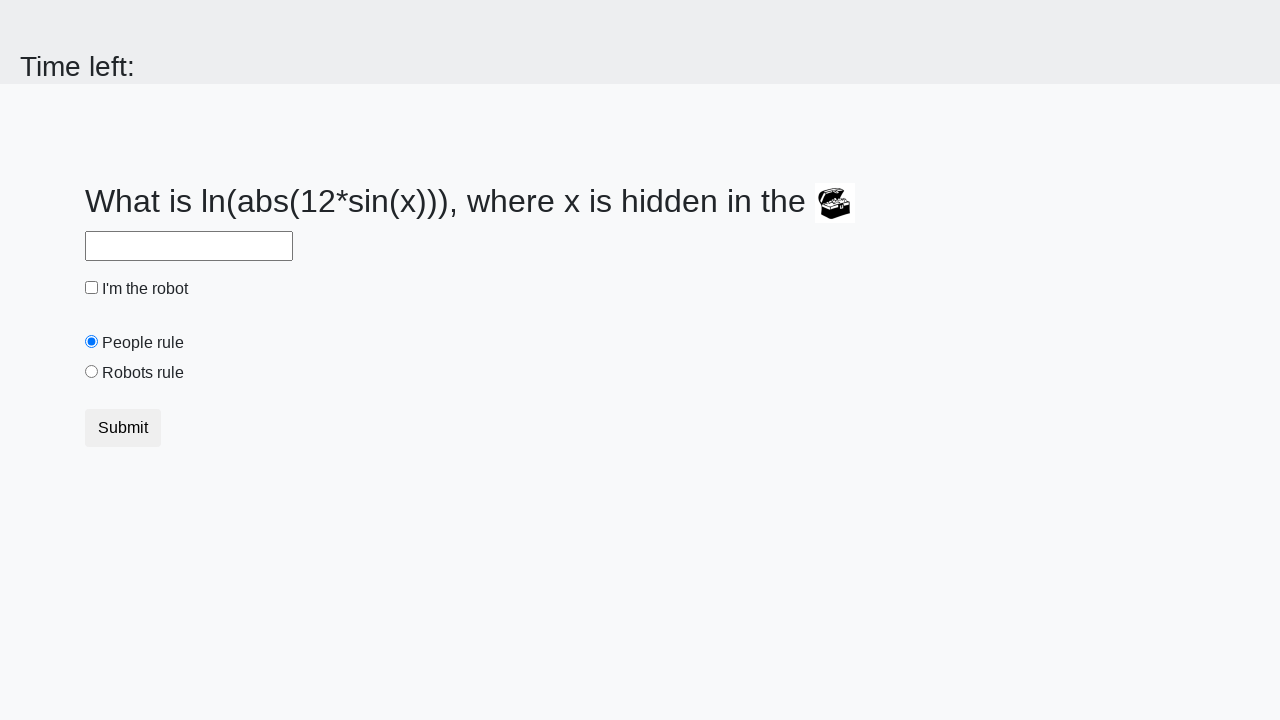

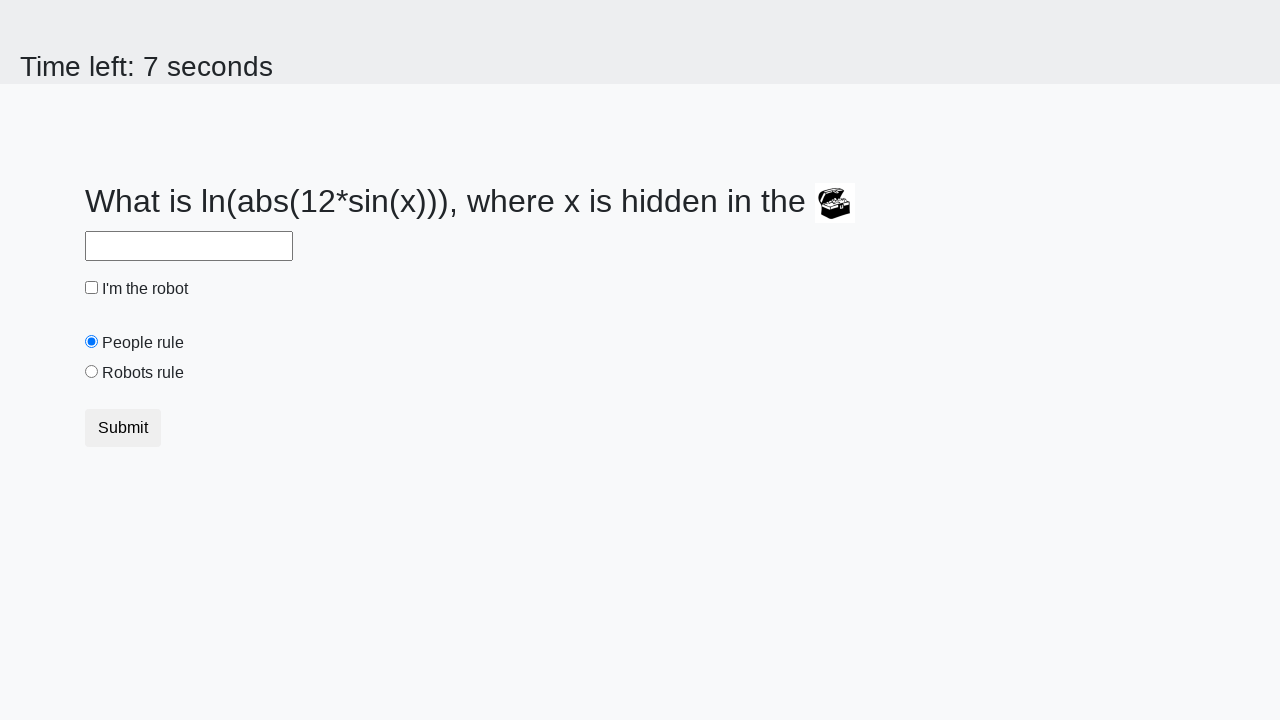